Tests a number input field by entering a value, clearing it, and entering a different value to verify input field functionality.

Starting URL: https://the-internet.herokuapp.com/inputs

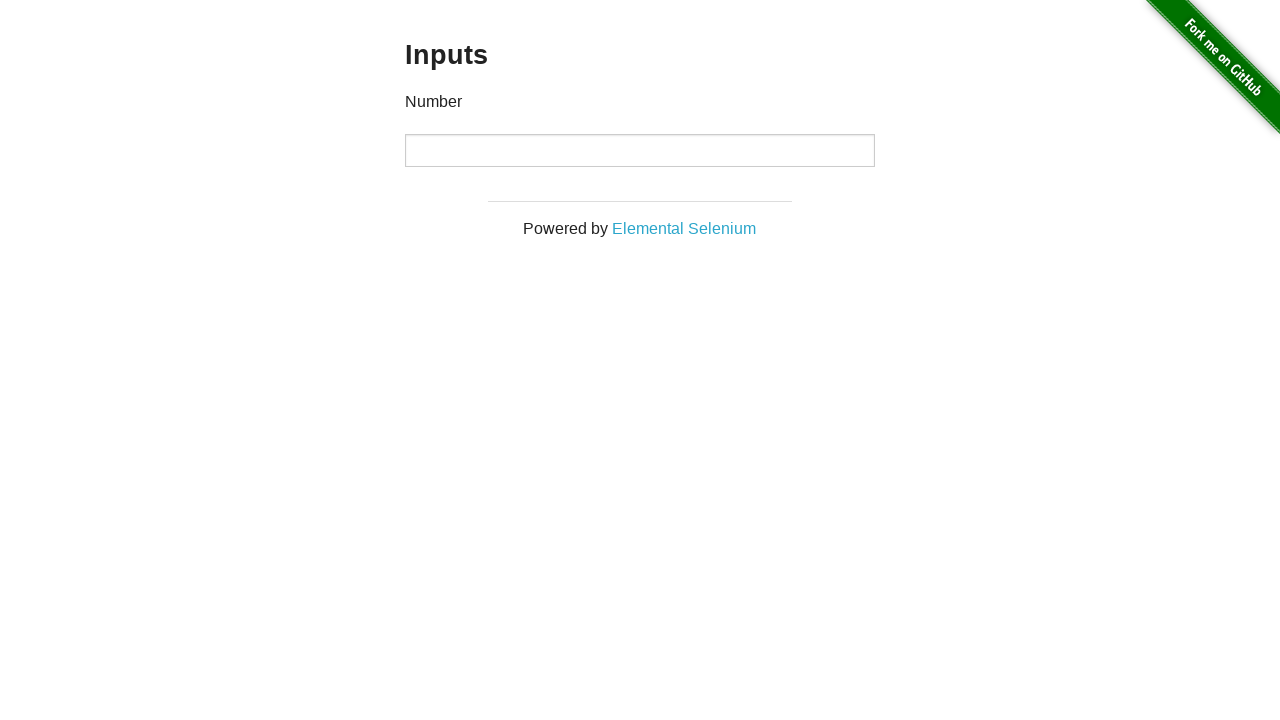

Filled number input field with value '1000' on [type=number]
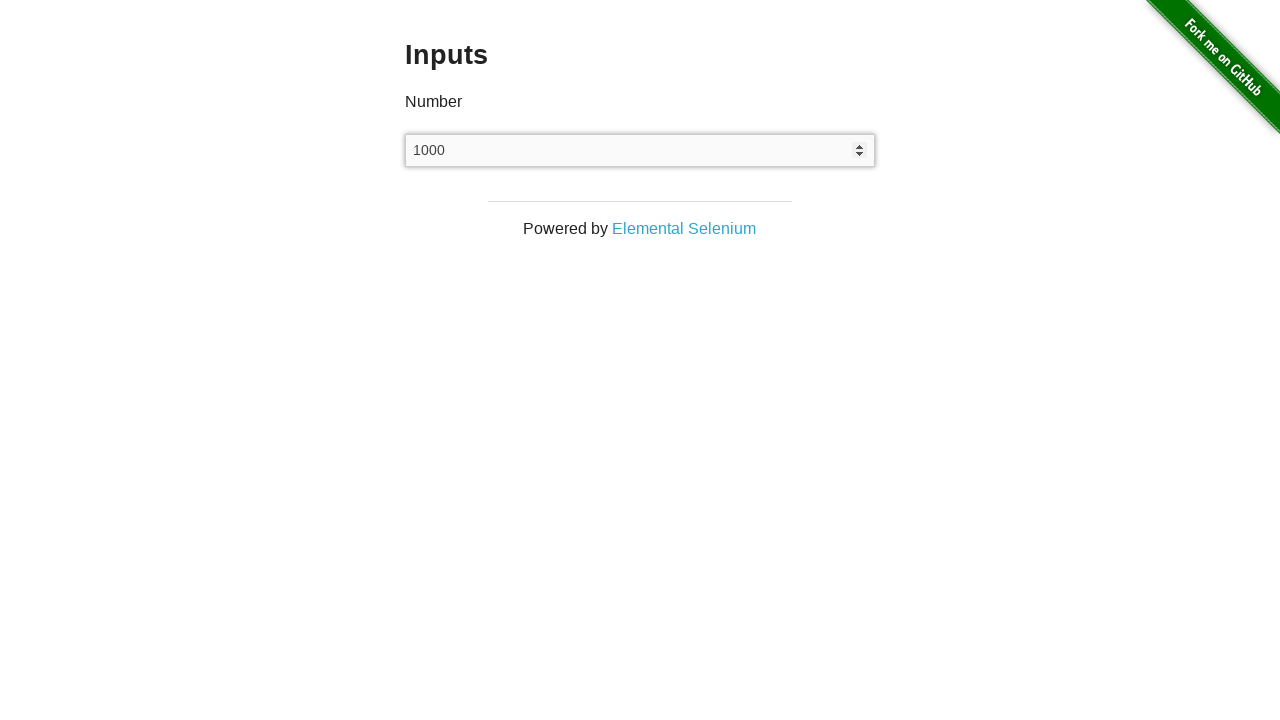

Cleared the number input field on [type=number]
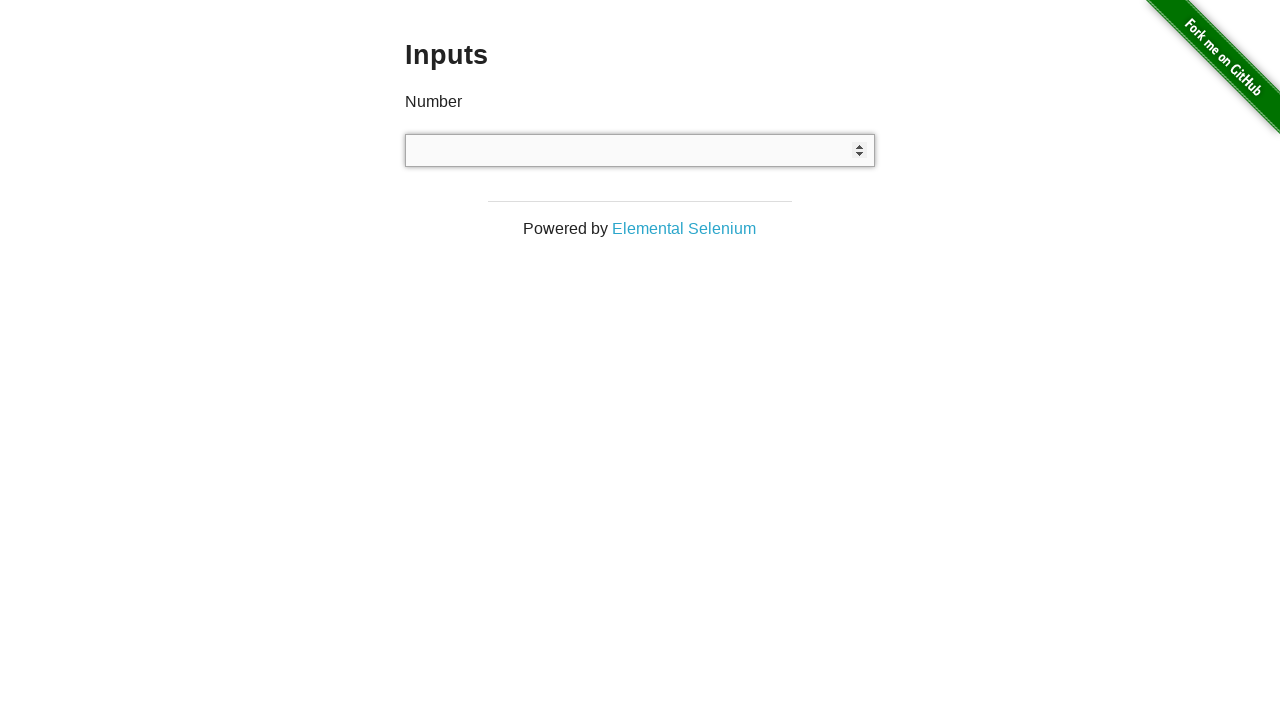

Filled number input field with value '999' on [type=number]
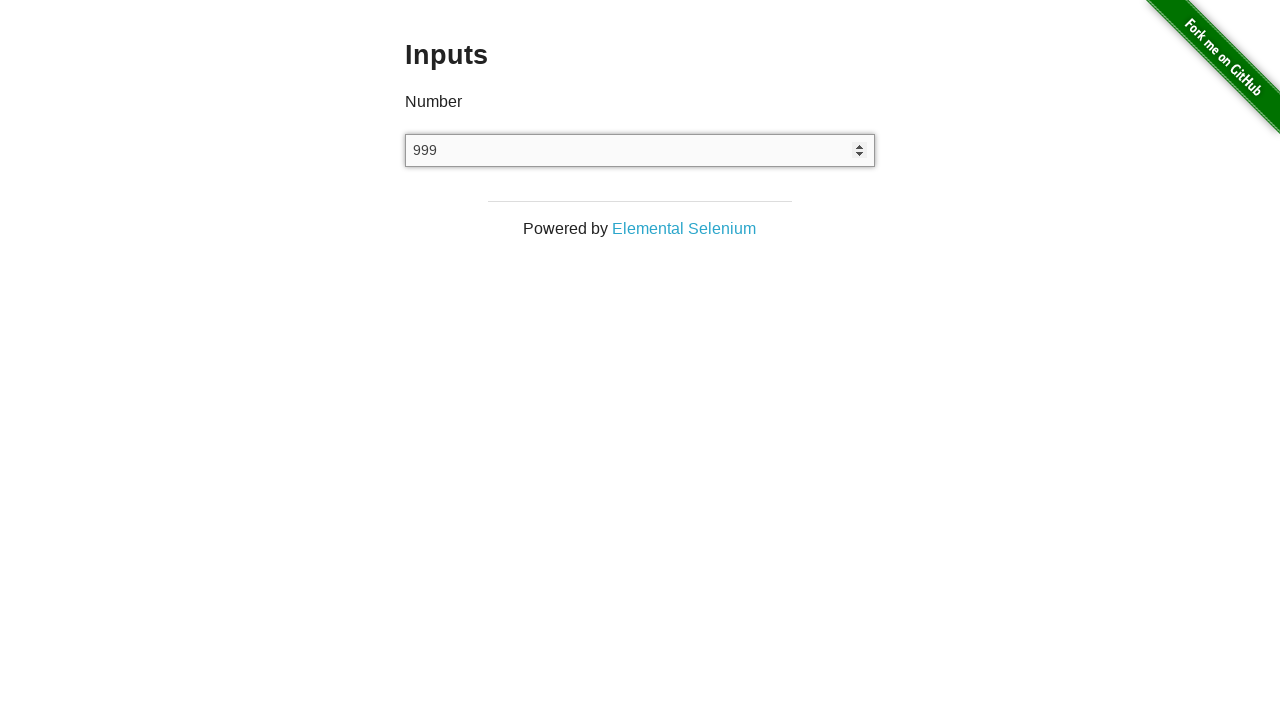

Waited 500ms to verify the value is entered
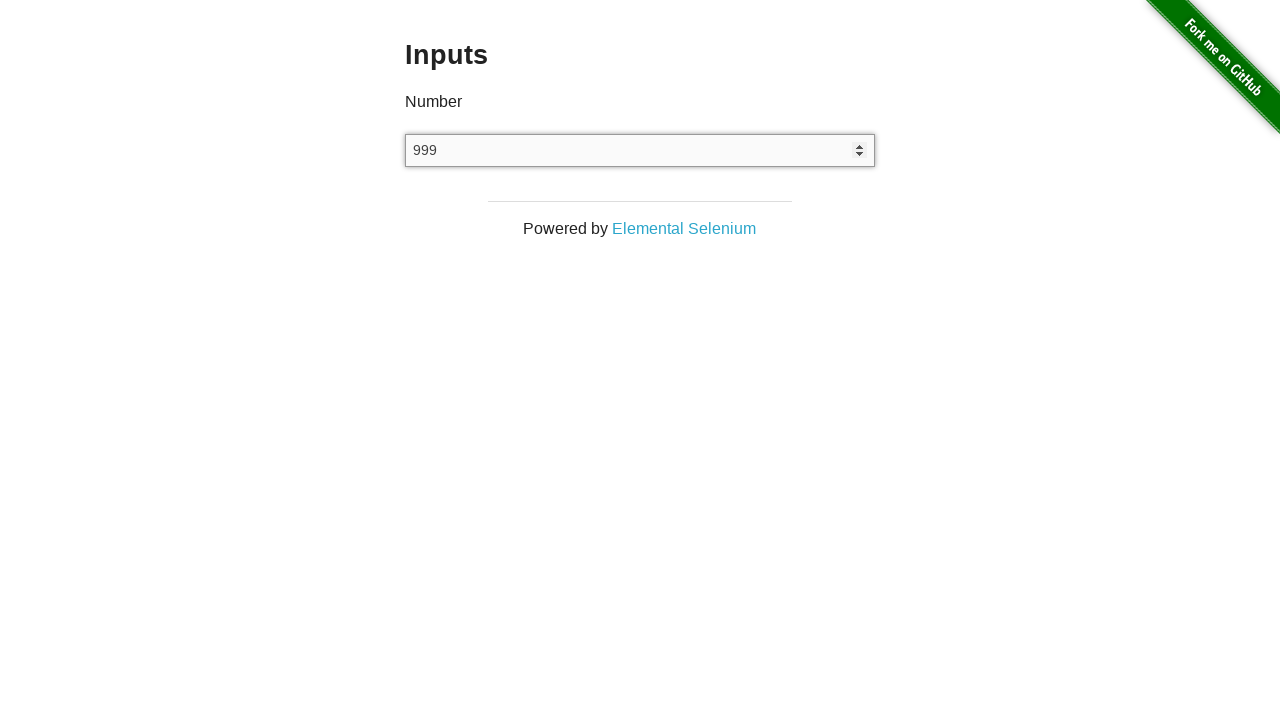

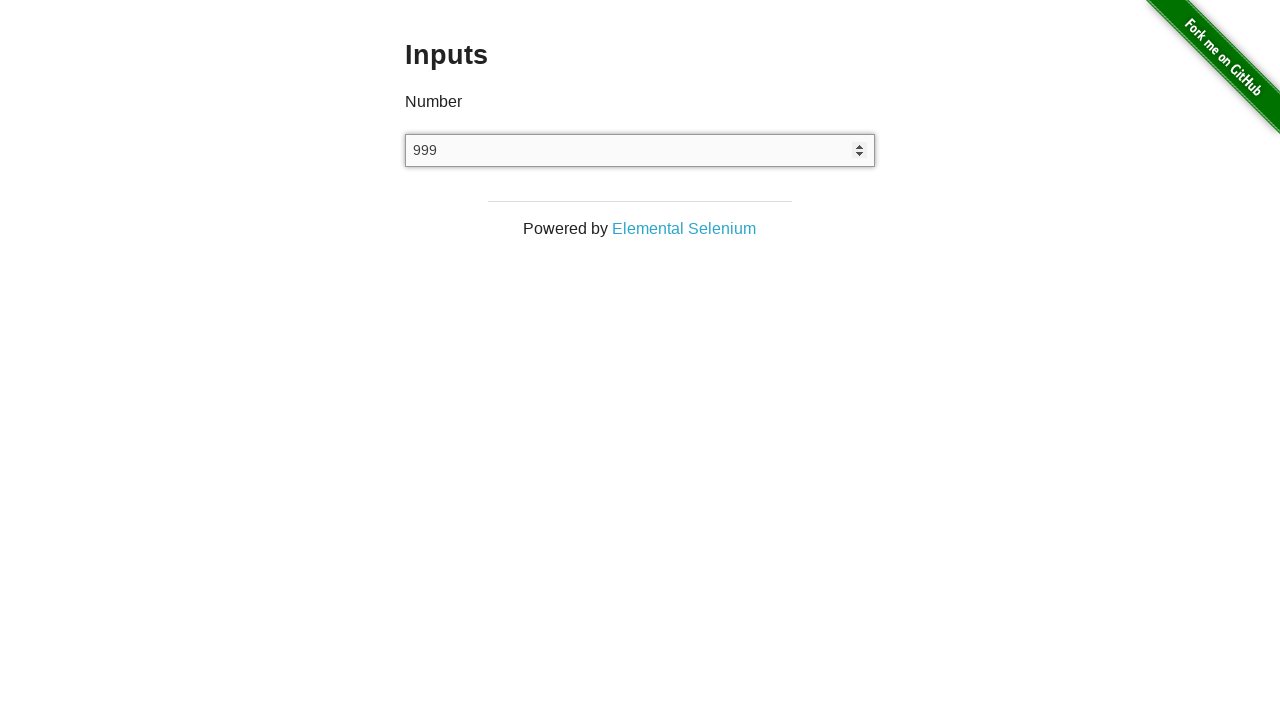